Tests that the form rejects email with space by submitting an invalid email format

Starting URL: https://davi-vert.vercel.app/index.html

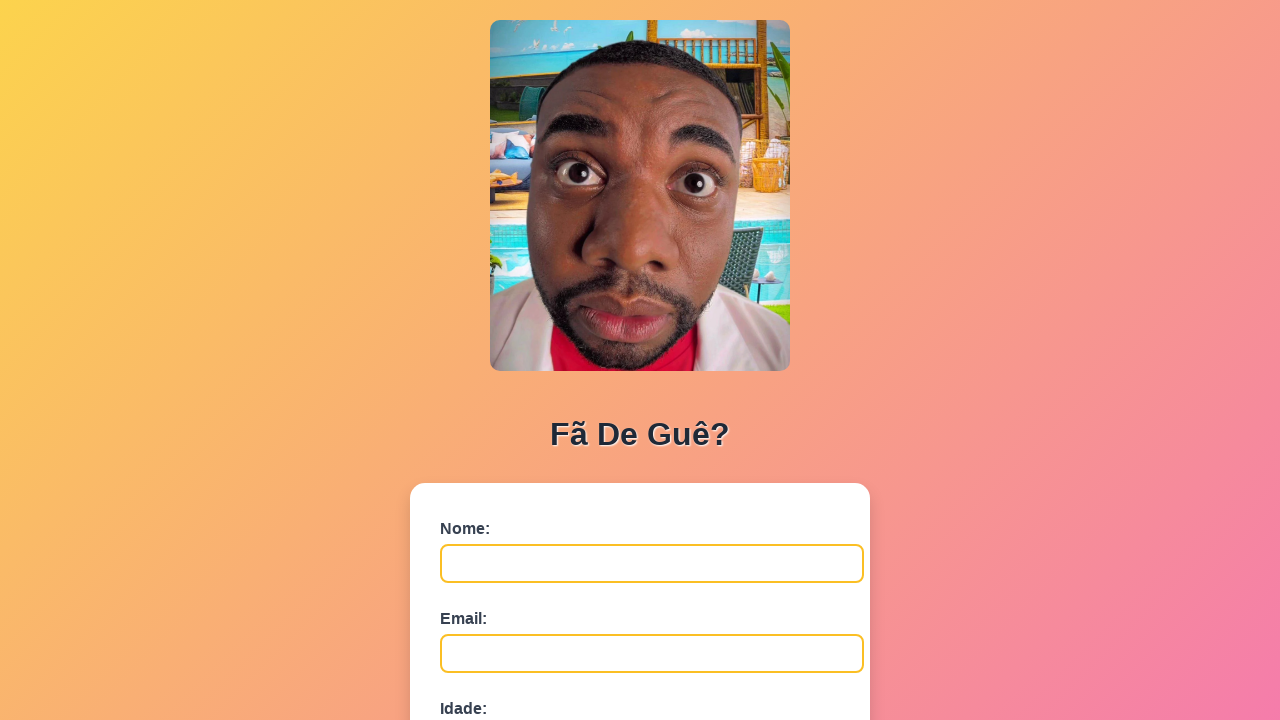

Cleared localStorage
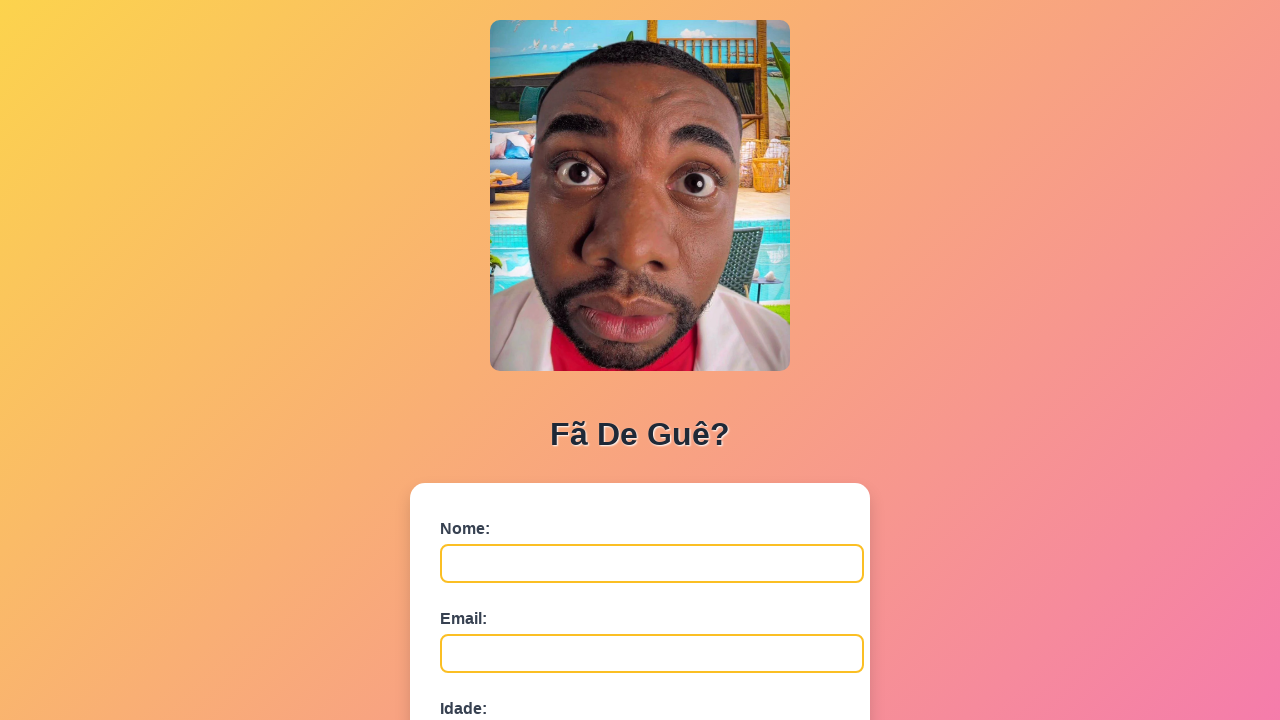

Filled name field with 'Roberto Almeida' on #nome
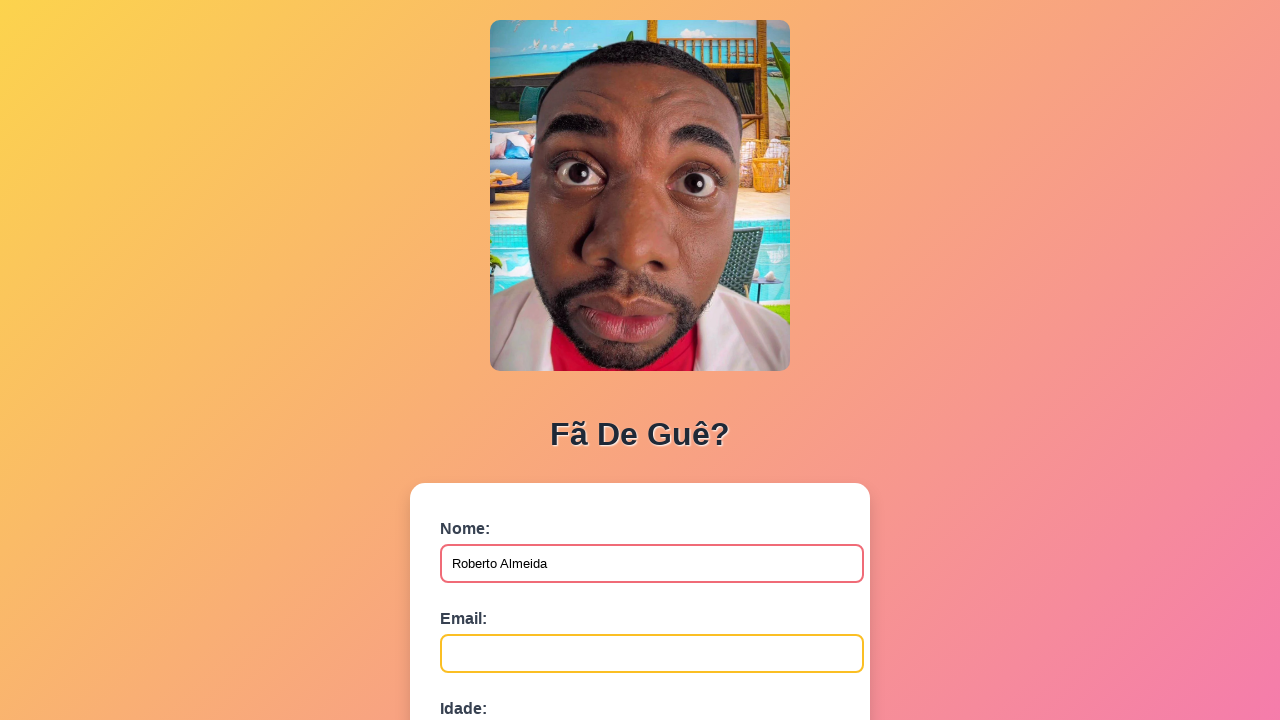

Filled email field with invalid email containing space 'email @exemplo.com' on #email
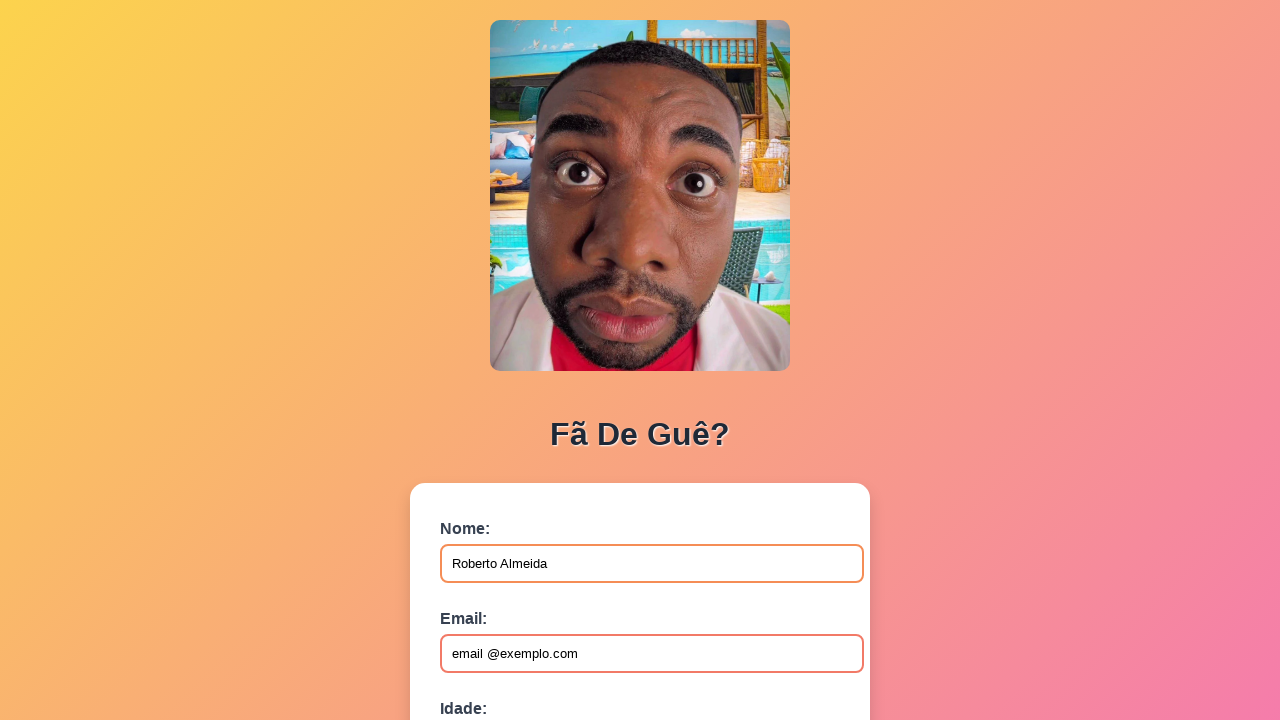

Filled age field with '55' on #idade
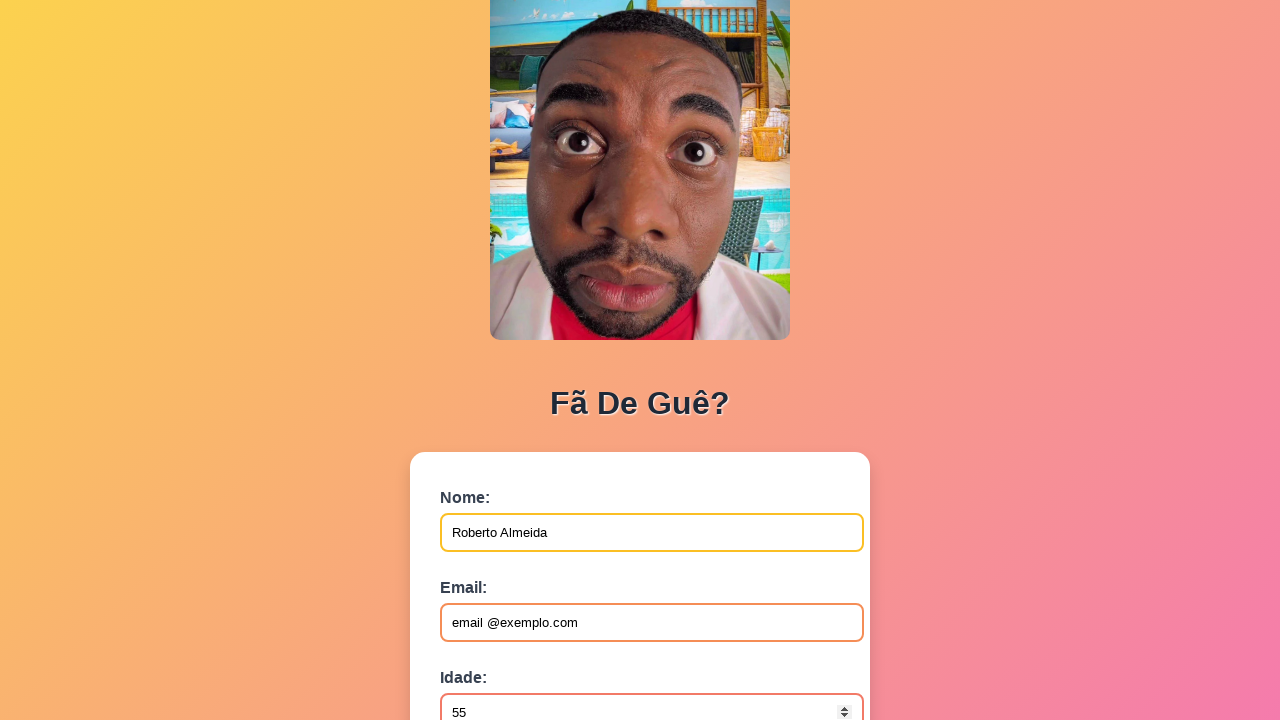

Clicked submit button to submit form with invalid email at (490, 569) on button[type='submit']
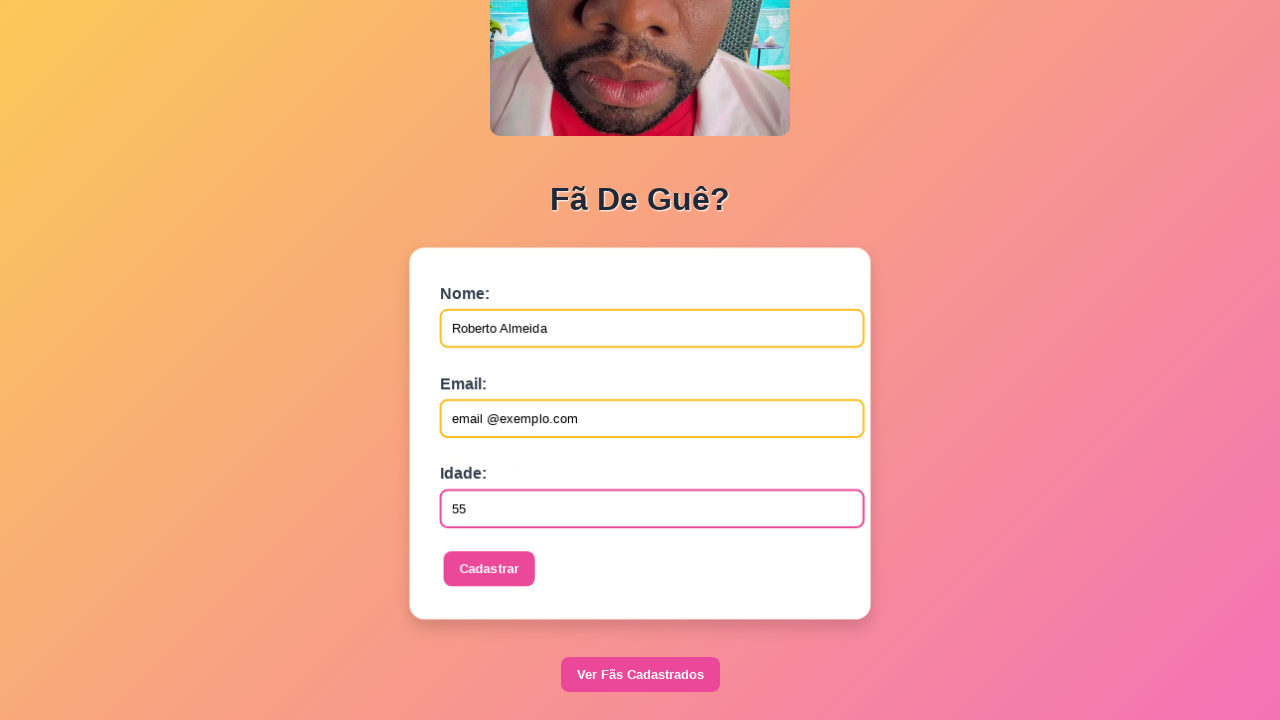

Waited for alert to appear
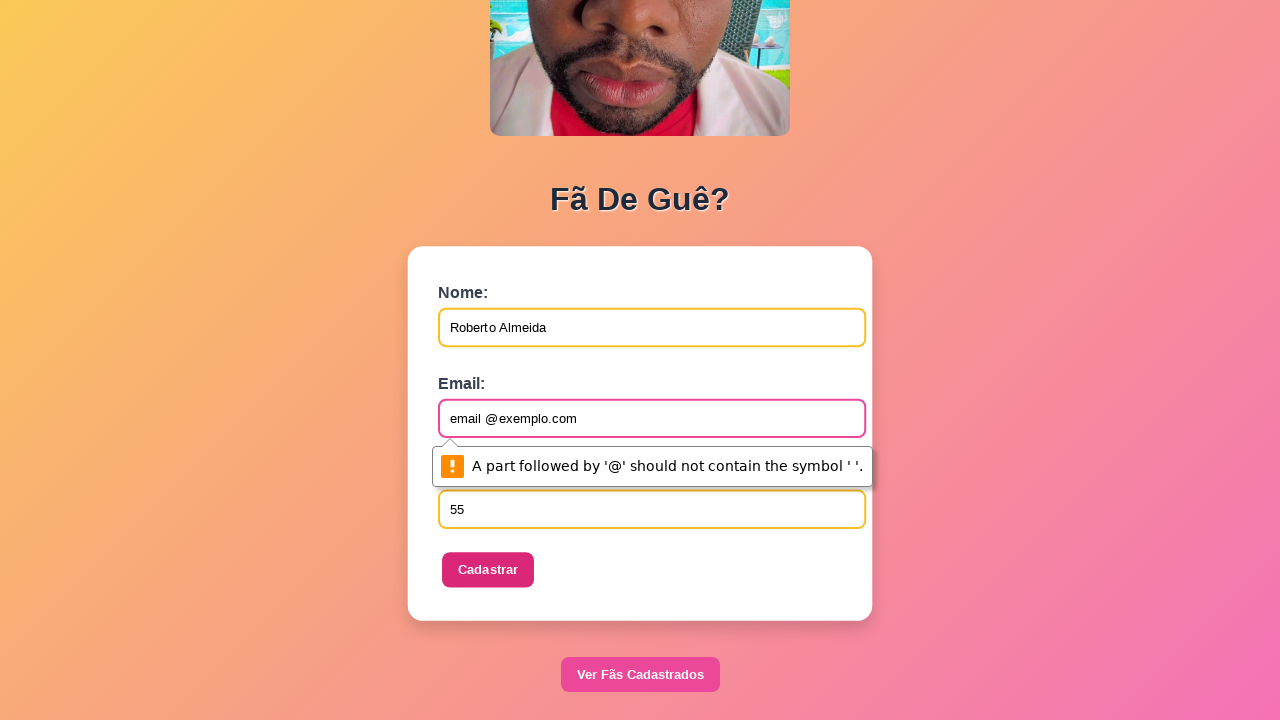

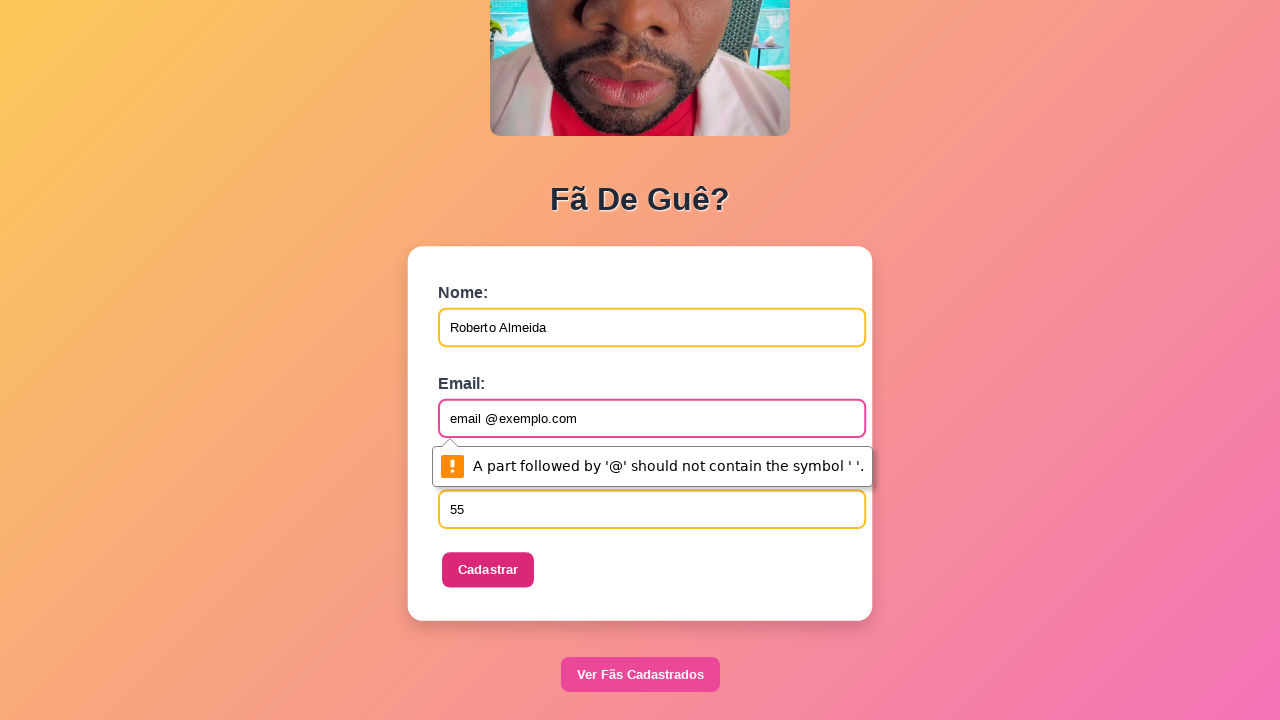